Tests browser back navigation by navigating to webdriver.io, clicking the API link, then navigating back to verify URL changes

Starting URL: https://webdriver.io

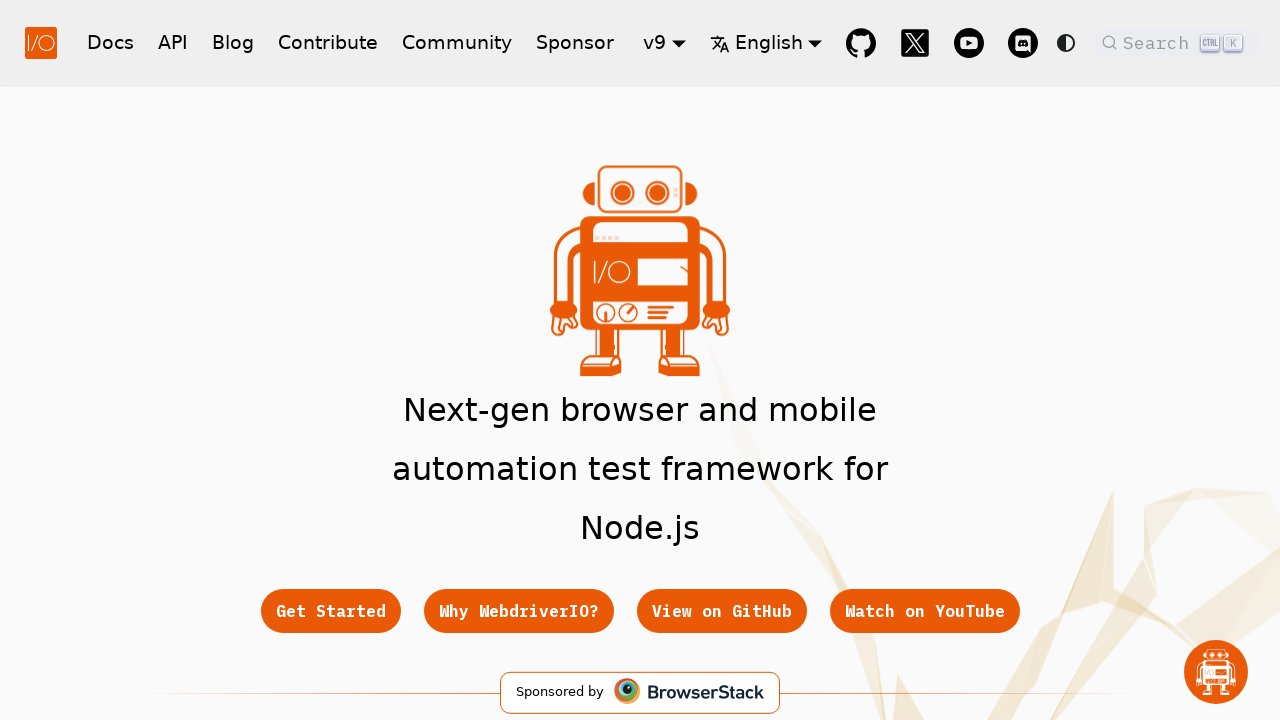

Navigated to https://webdriver.io/
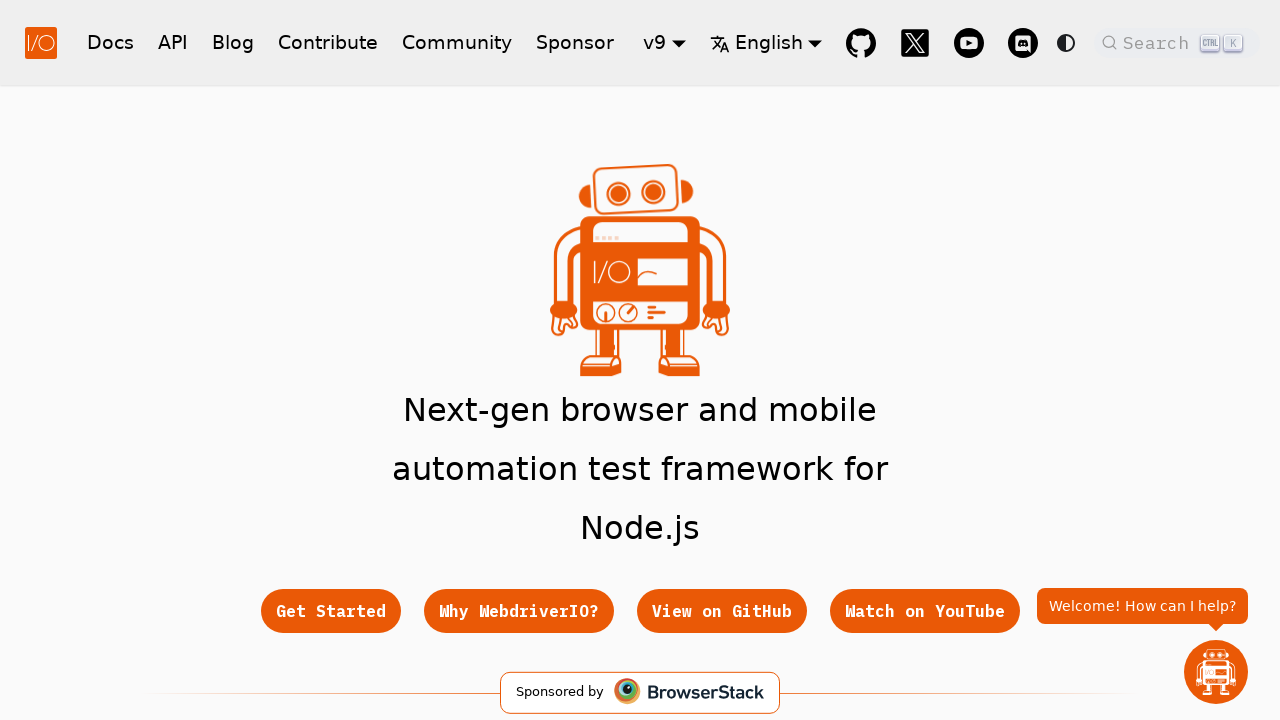

Clicked on the API link at (173, 42) on a:text('API')
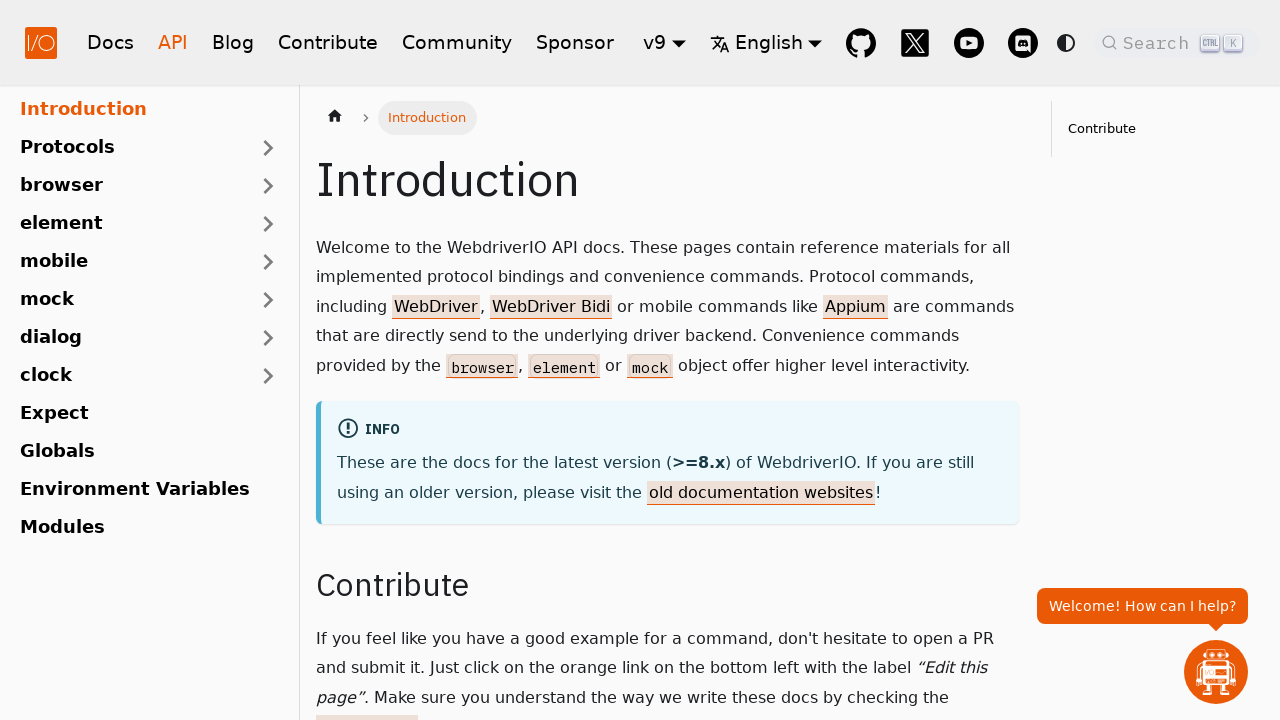

Verified navigation to API documentation page
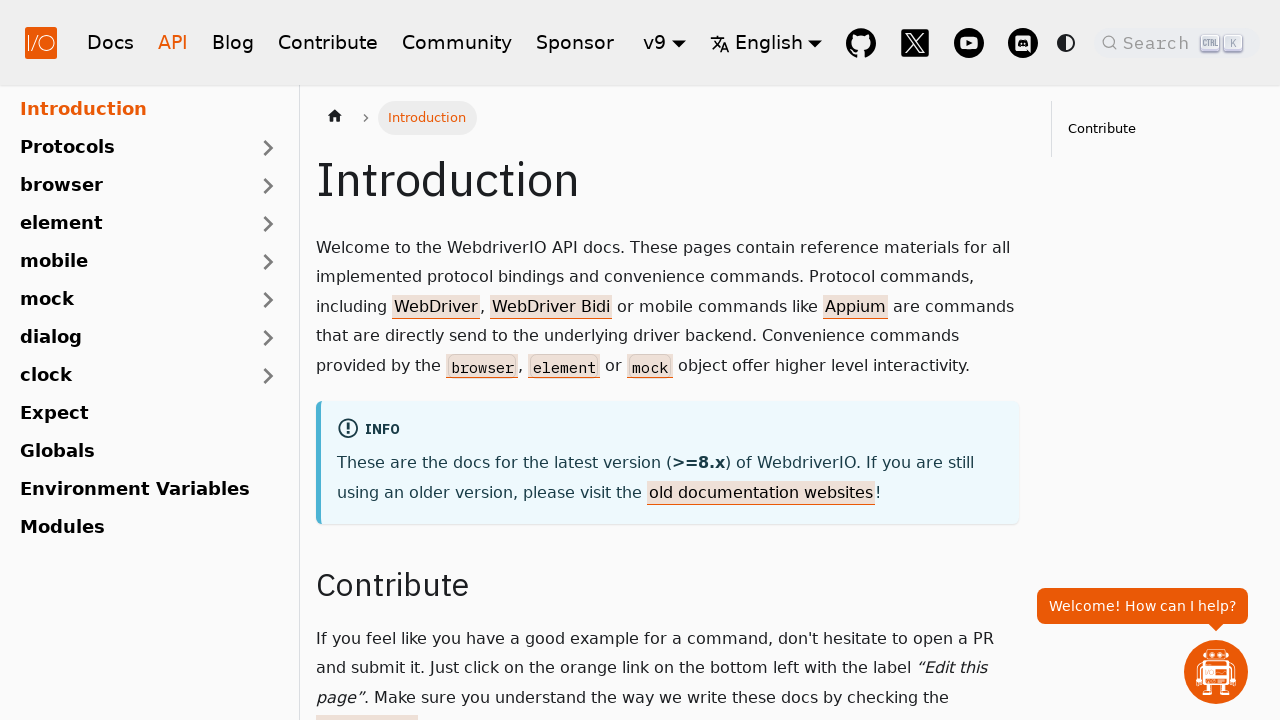

Navigated back using browser back button
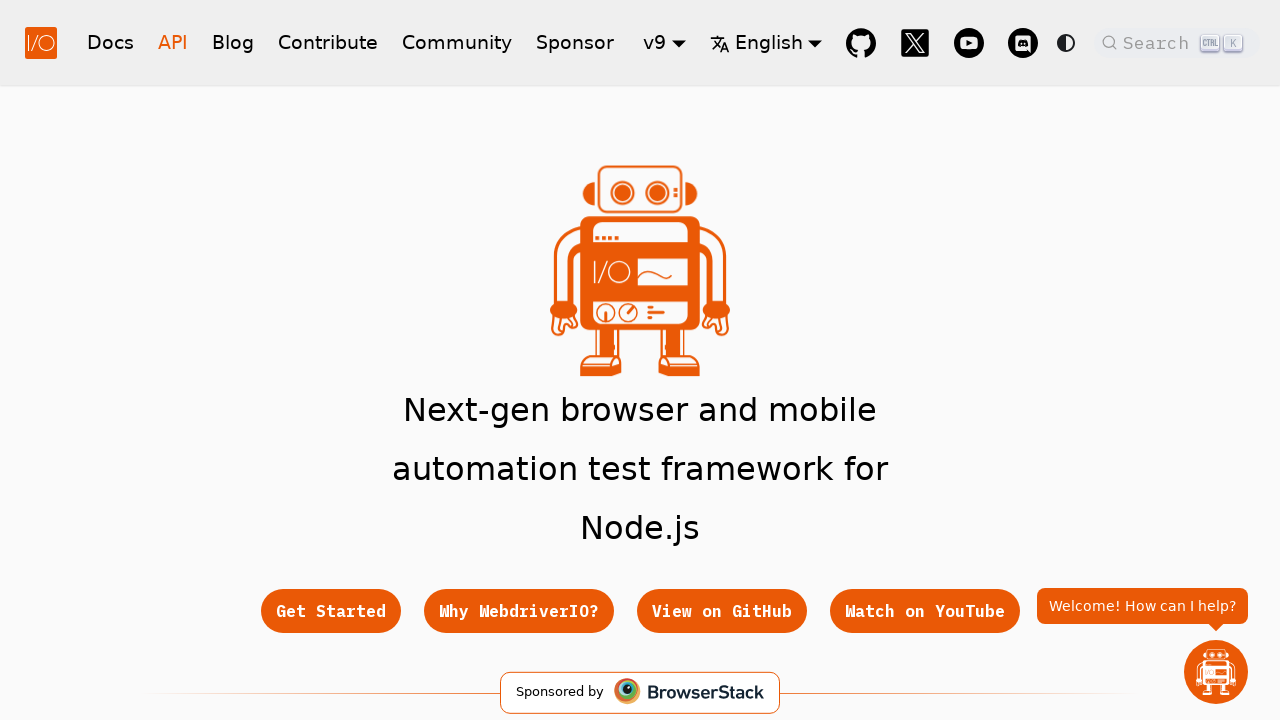

Verified we're back on the homepage
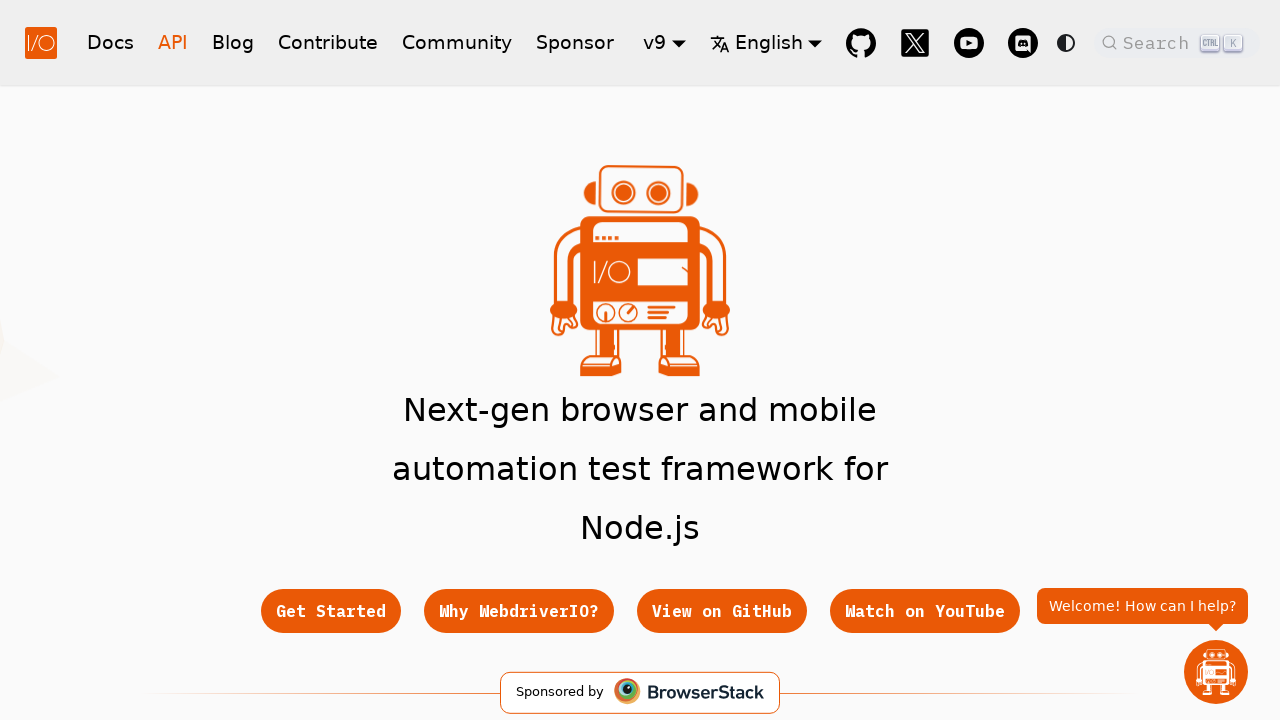

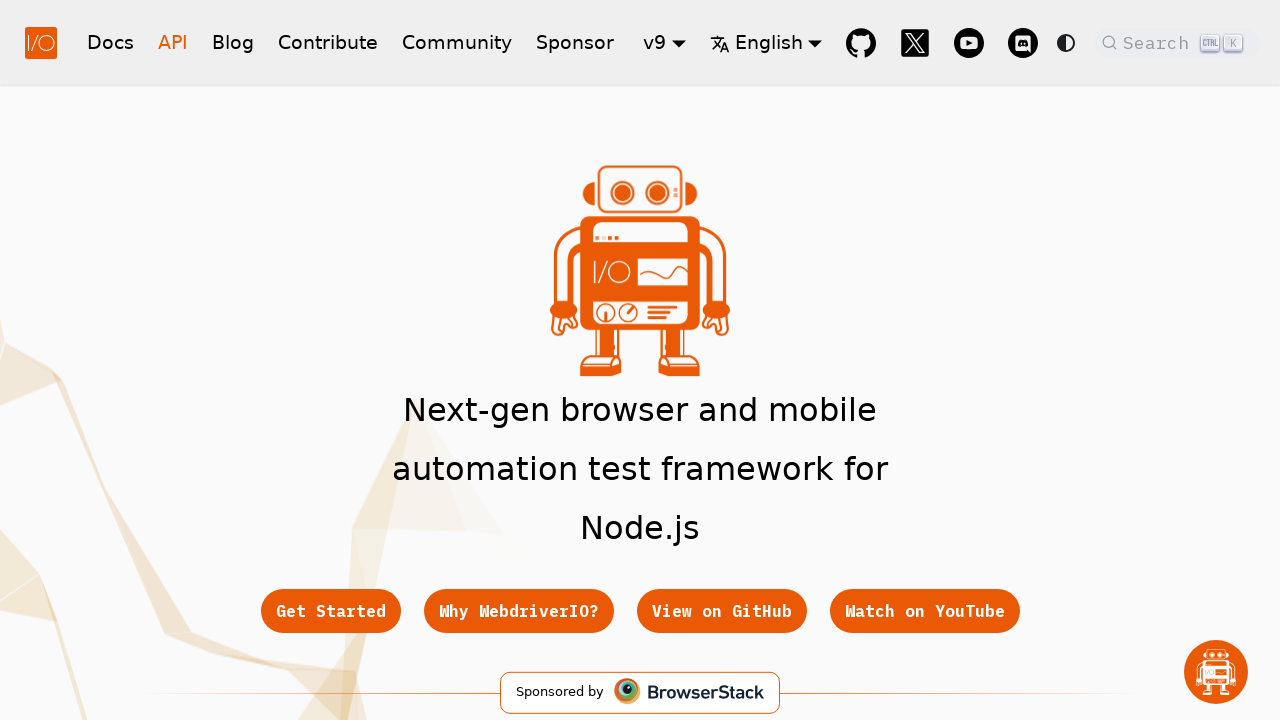